Tests the pluralization of item count (1 item vs 2 items)

Starting URL: https://todomvc.com/examples/react/dist/

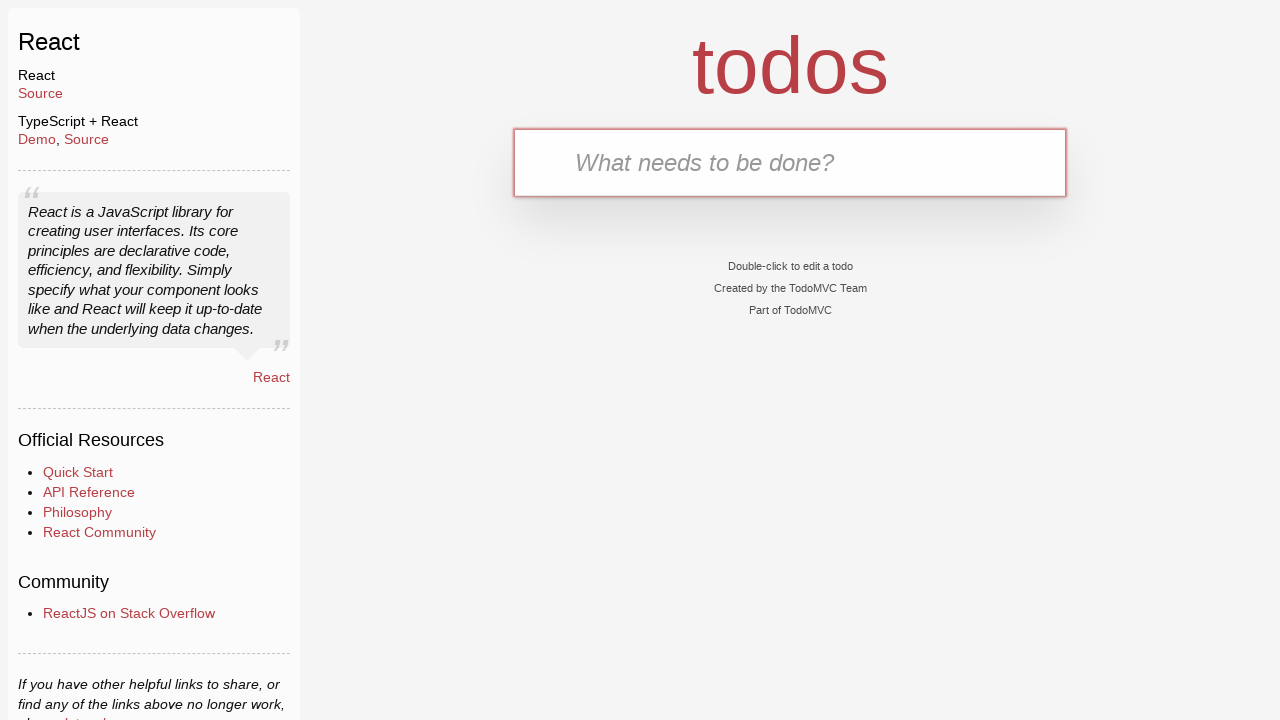

Filled text input with 'Single task' on internal:testid=[data-testid="text-input"s]
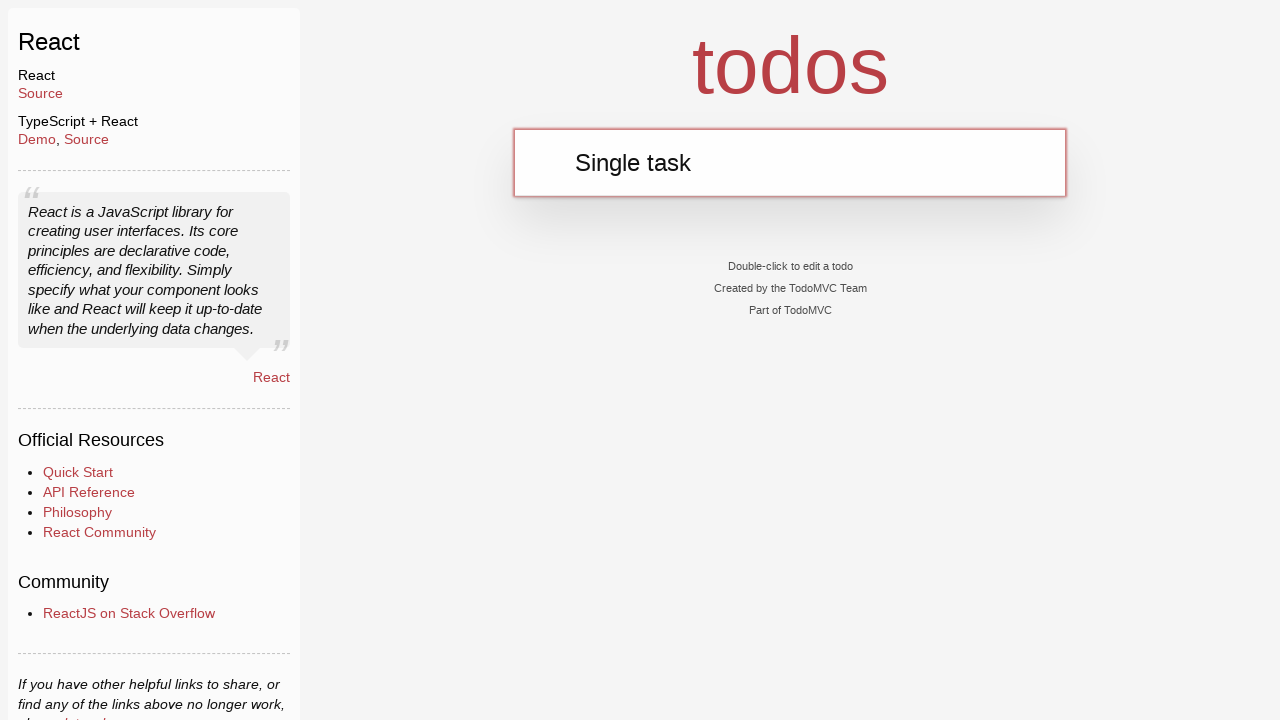

Pressed Enter to add single task on internal:testid=[data-testid="text-input"s]
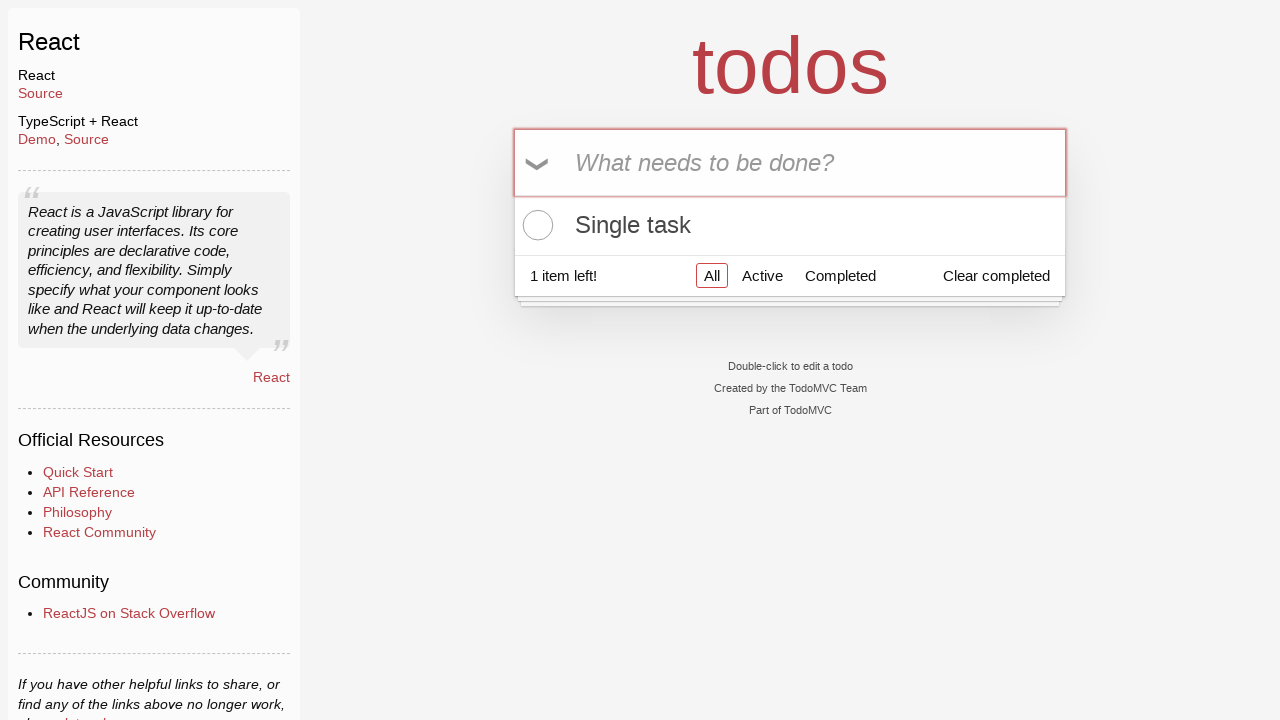

Waited for todo-count span to appear, verified 'item' singular text
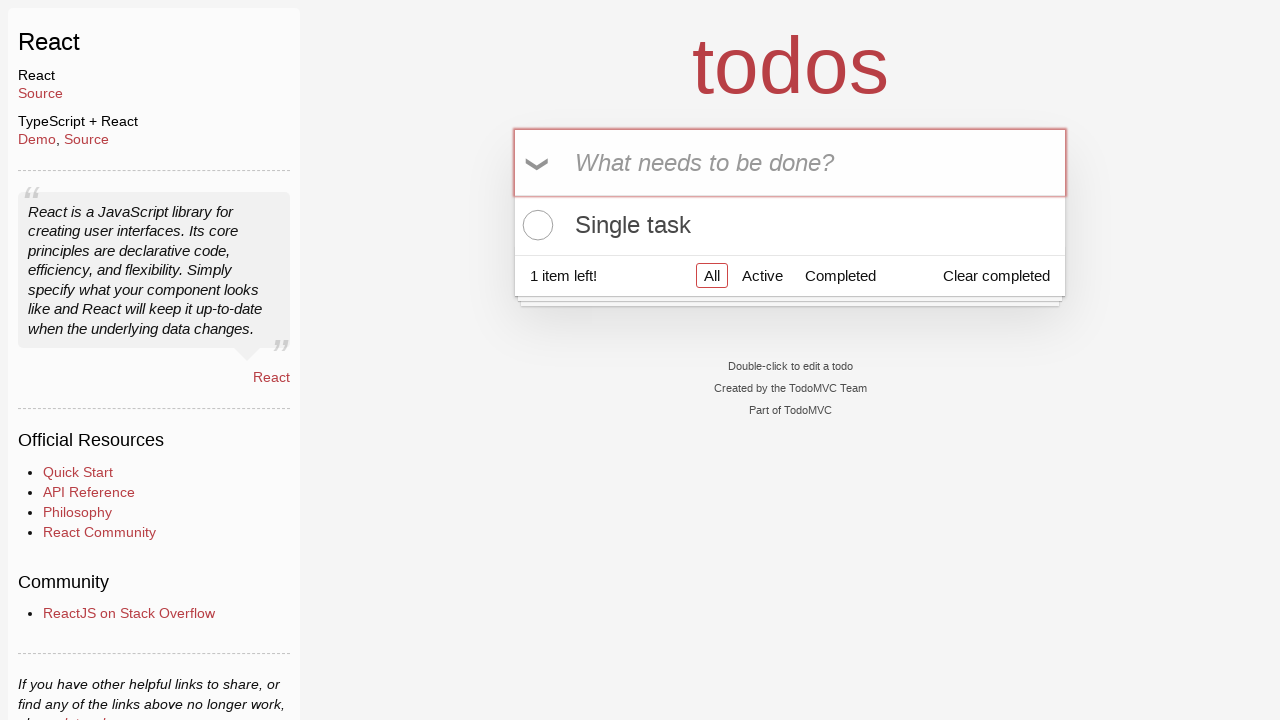

Filled text input with 'Second task' on internal:testid=[data-testid="text-input"s]
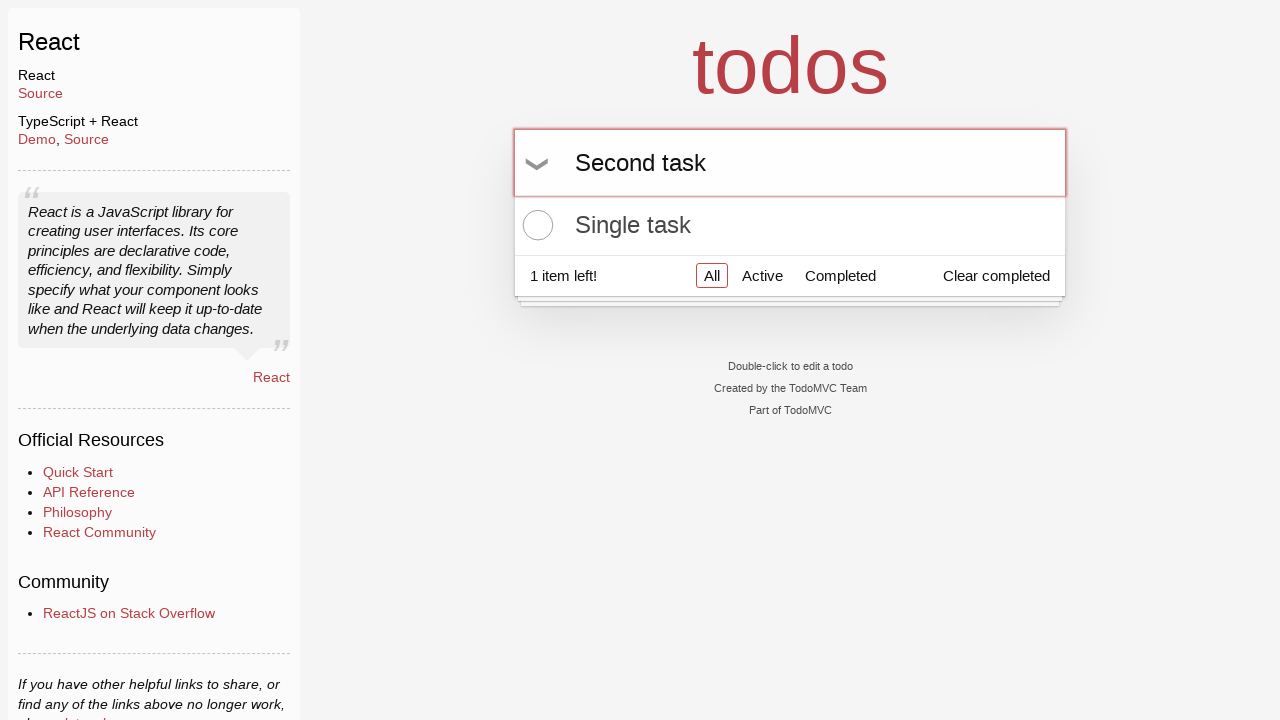

Pressed Enter to add second task, verified 'items' plural text on internal:testid=[data-testid="text-input"s]
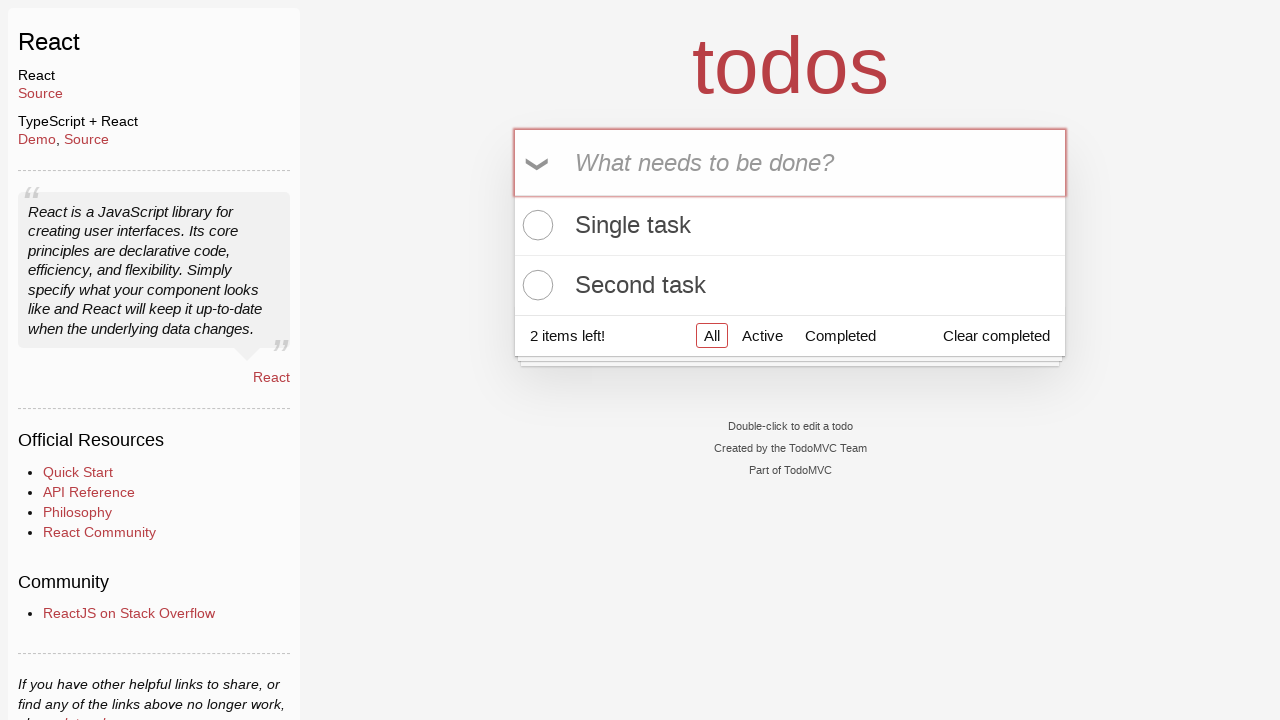

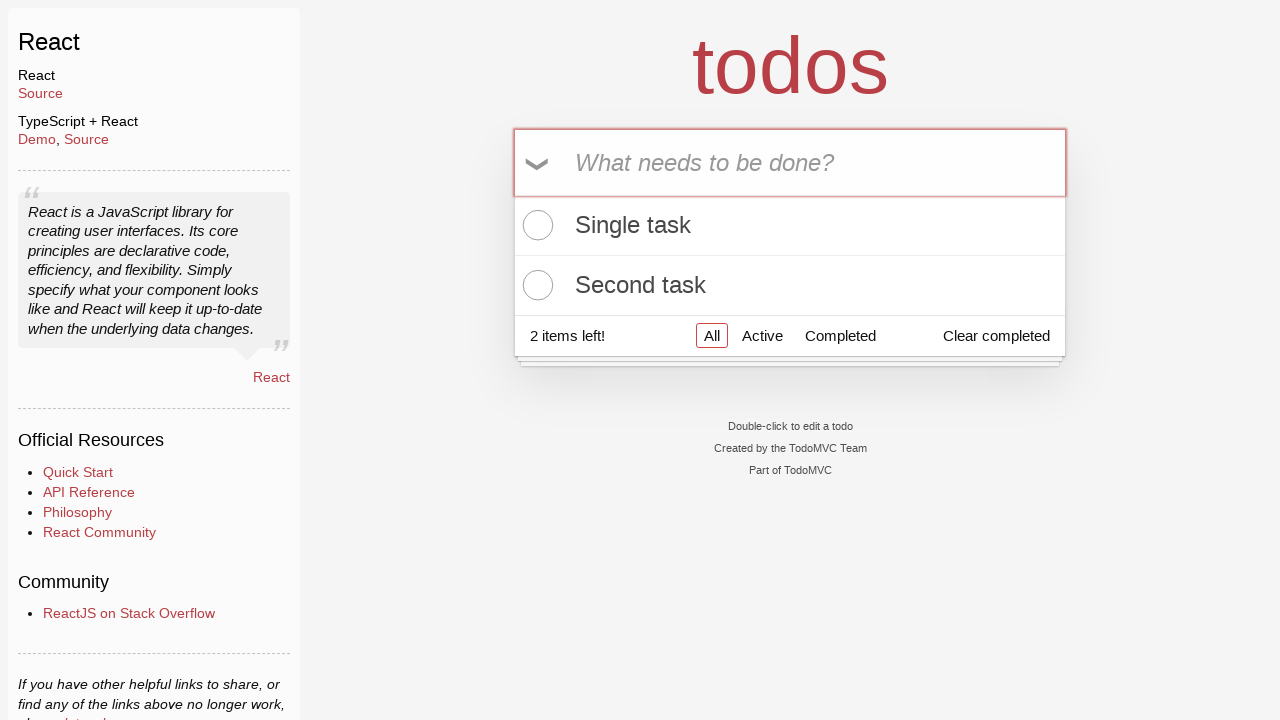